Navigates to Flipkart e-commerce website and maximizes the browser window. This is a basic navigation test with no further interactions.

Starting URL: https://www.flipkart.com/

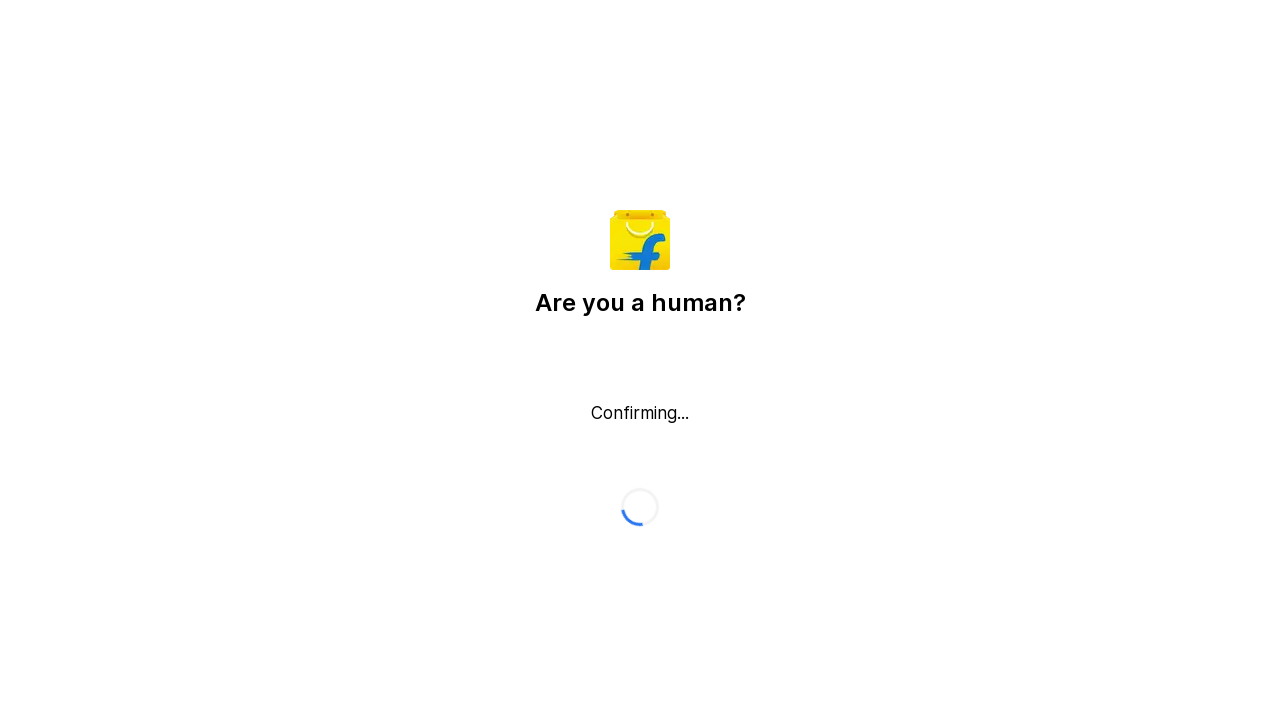

Waited for page to fully load (domcontentloaded state)
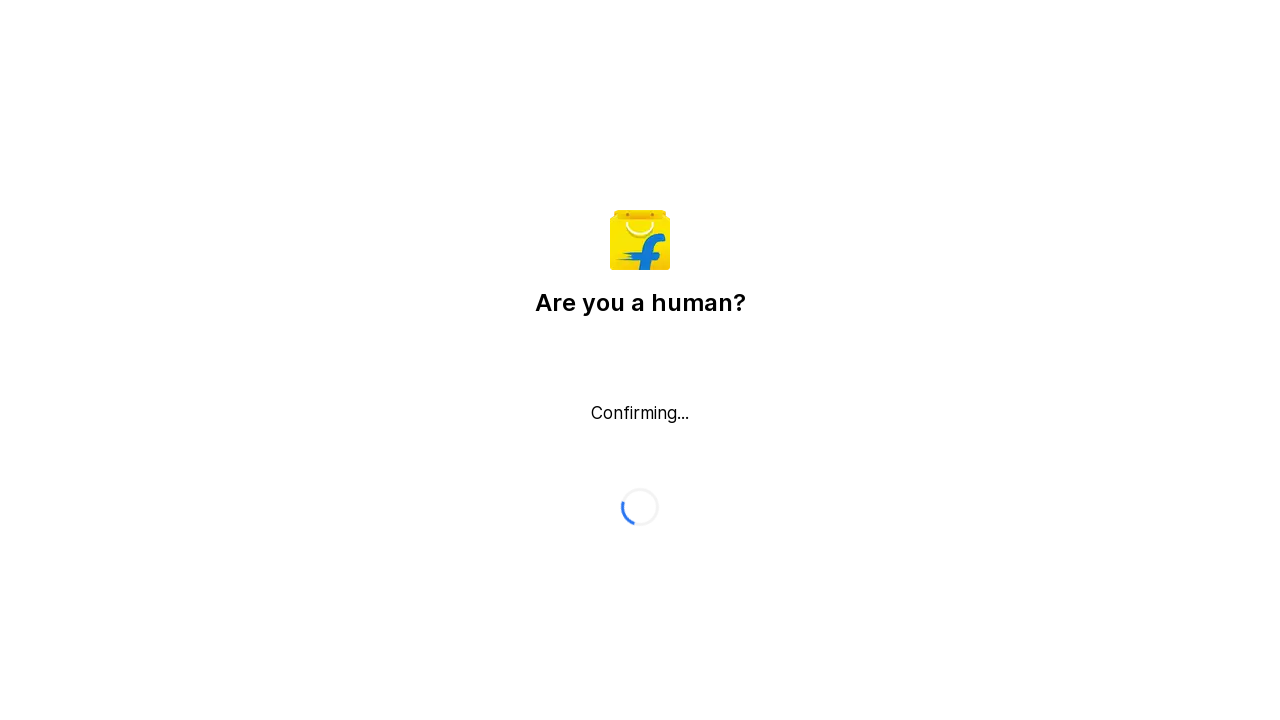

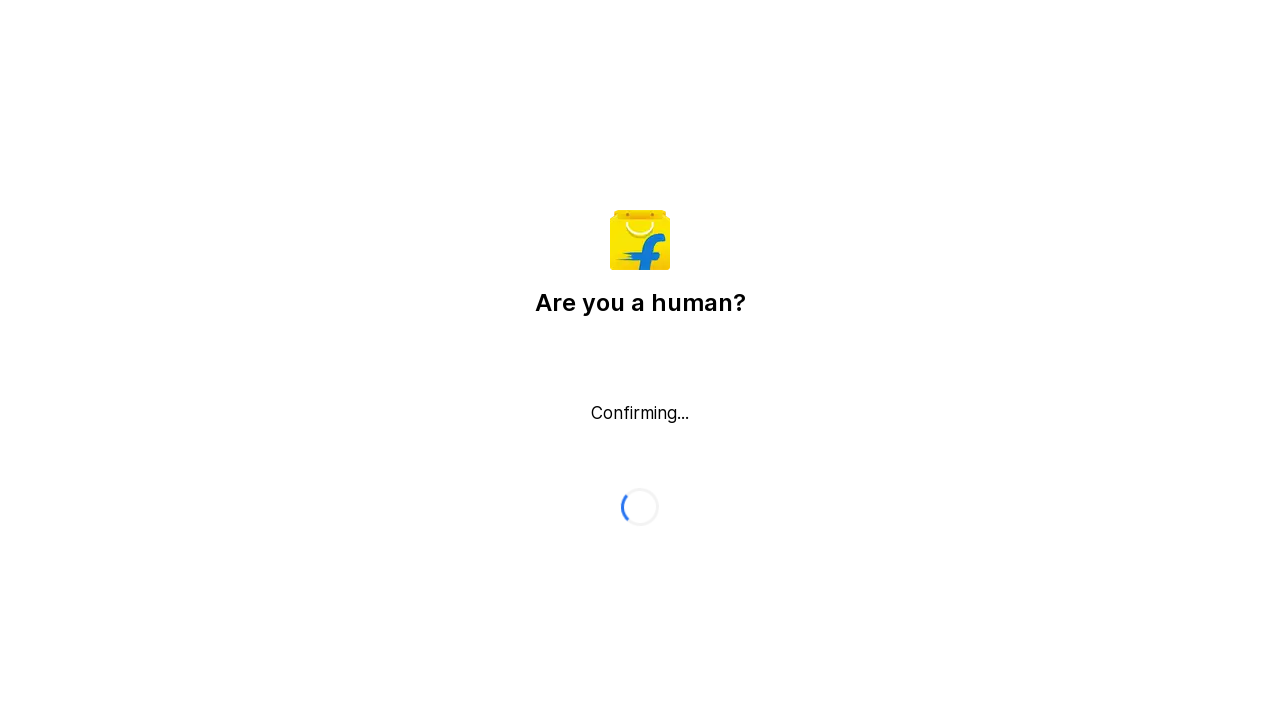